Opens the test automation practice blog and maximizes the browser window

Starting URL: https://testautomationpractice.blogspot.com/

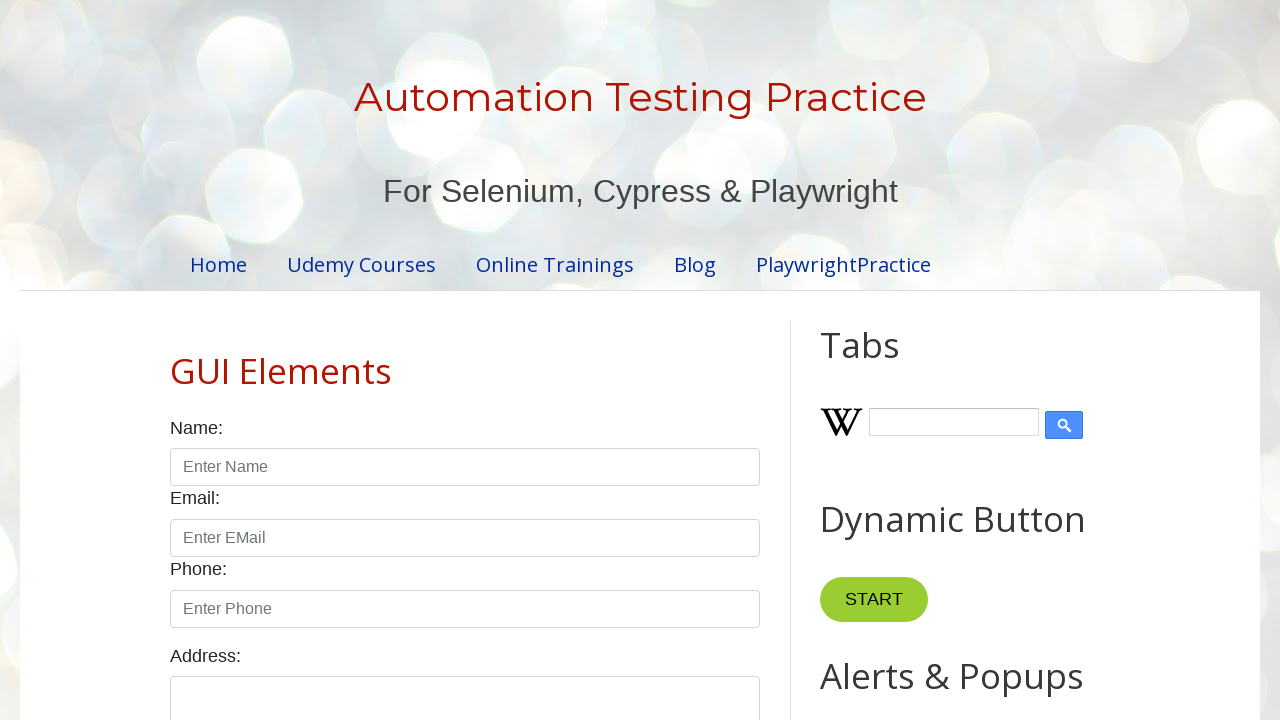

Navigated to https://testautomationpractice.blogspot.com/
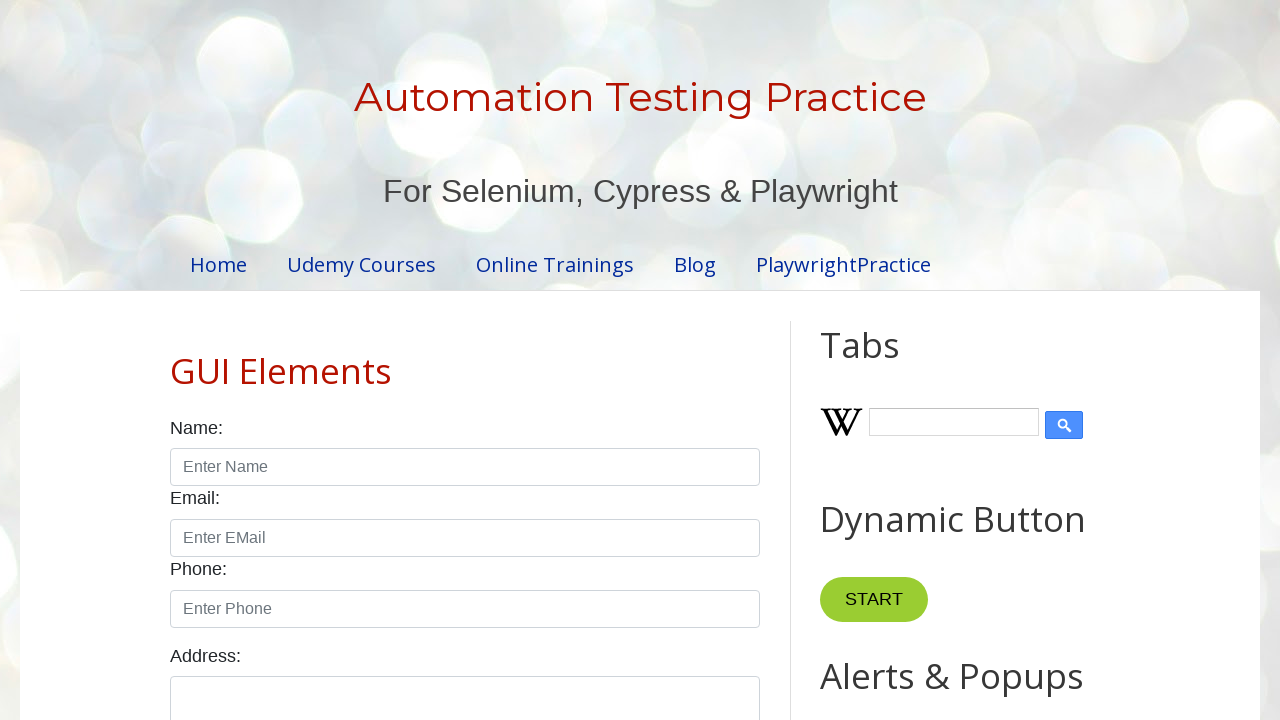

Maximized browser window to 1920x1080
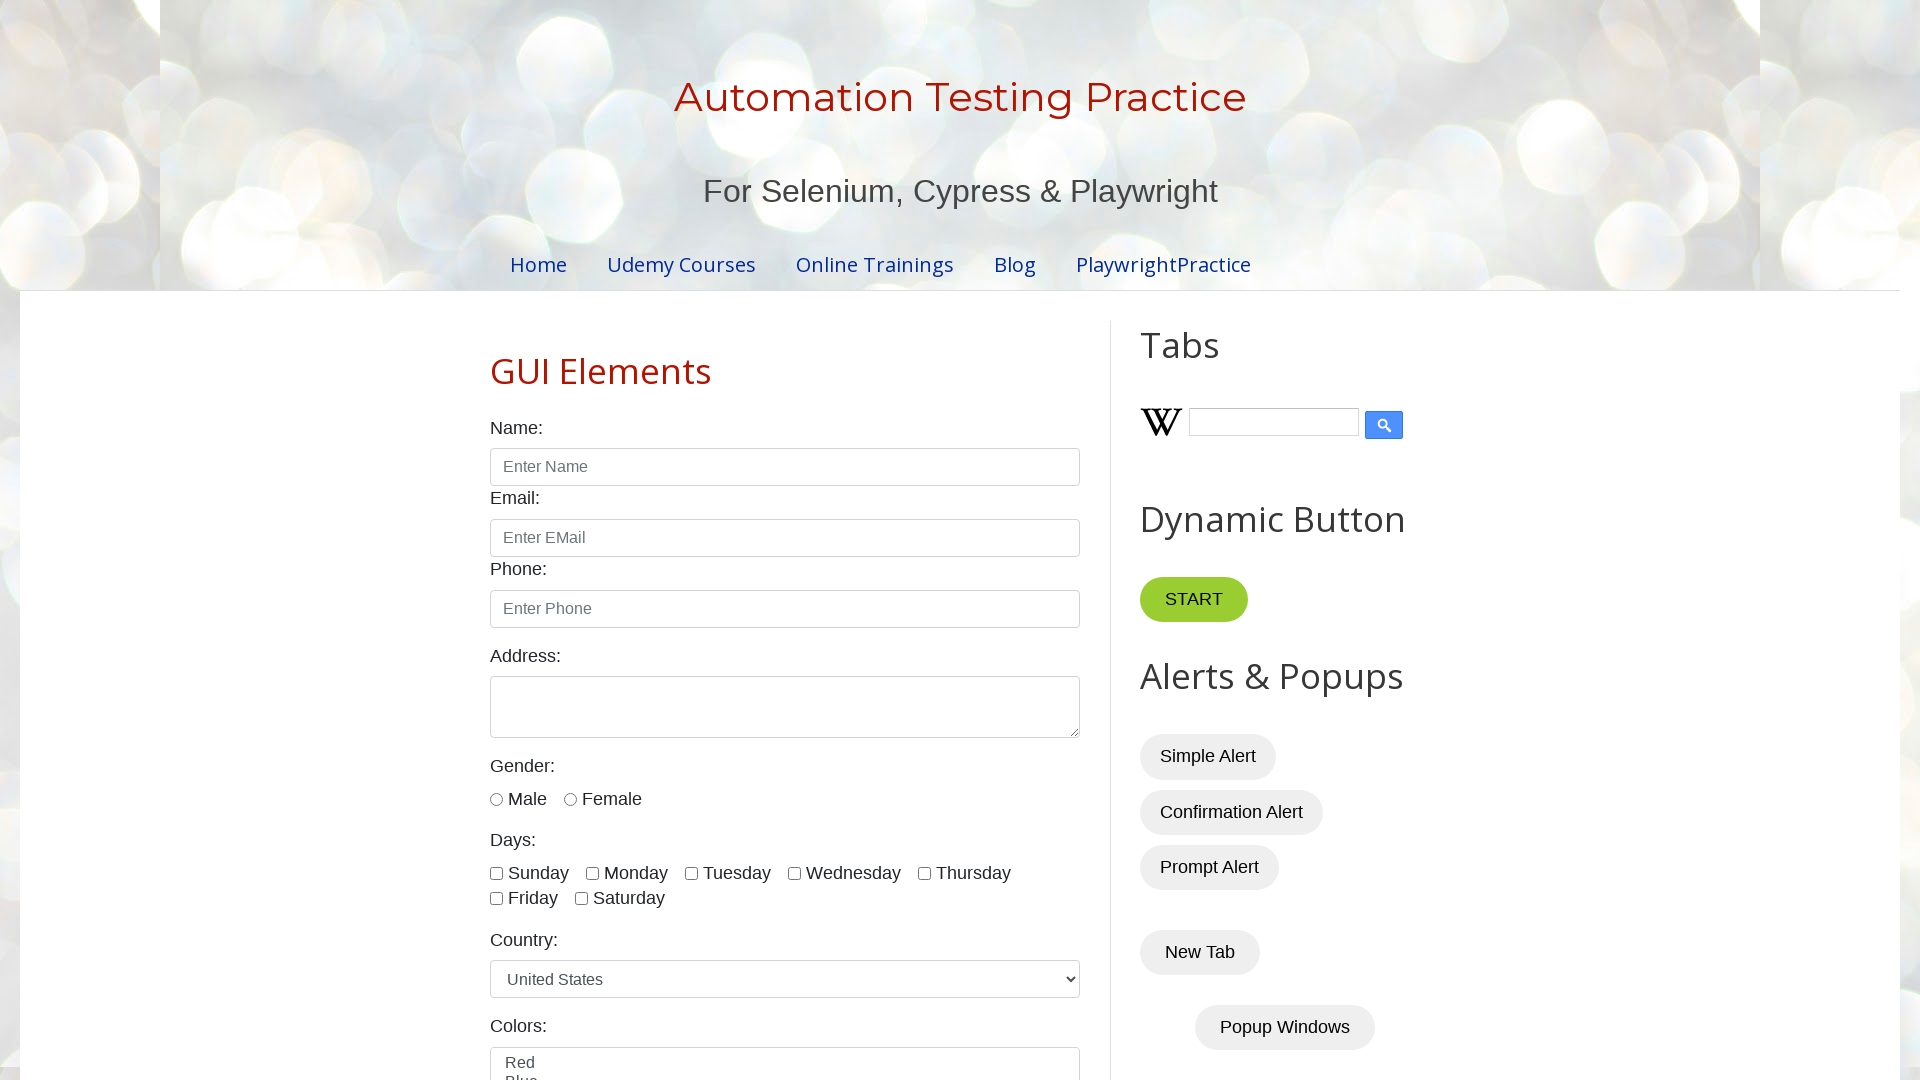

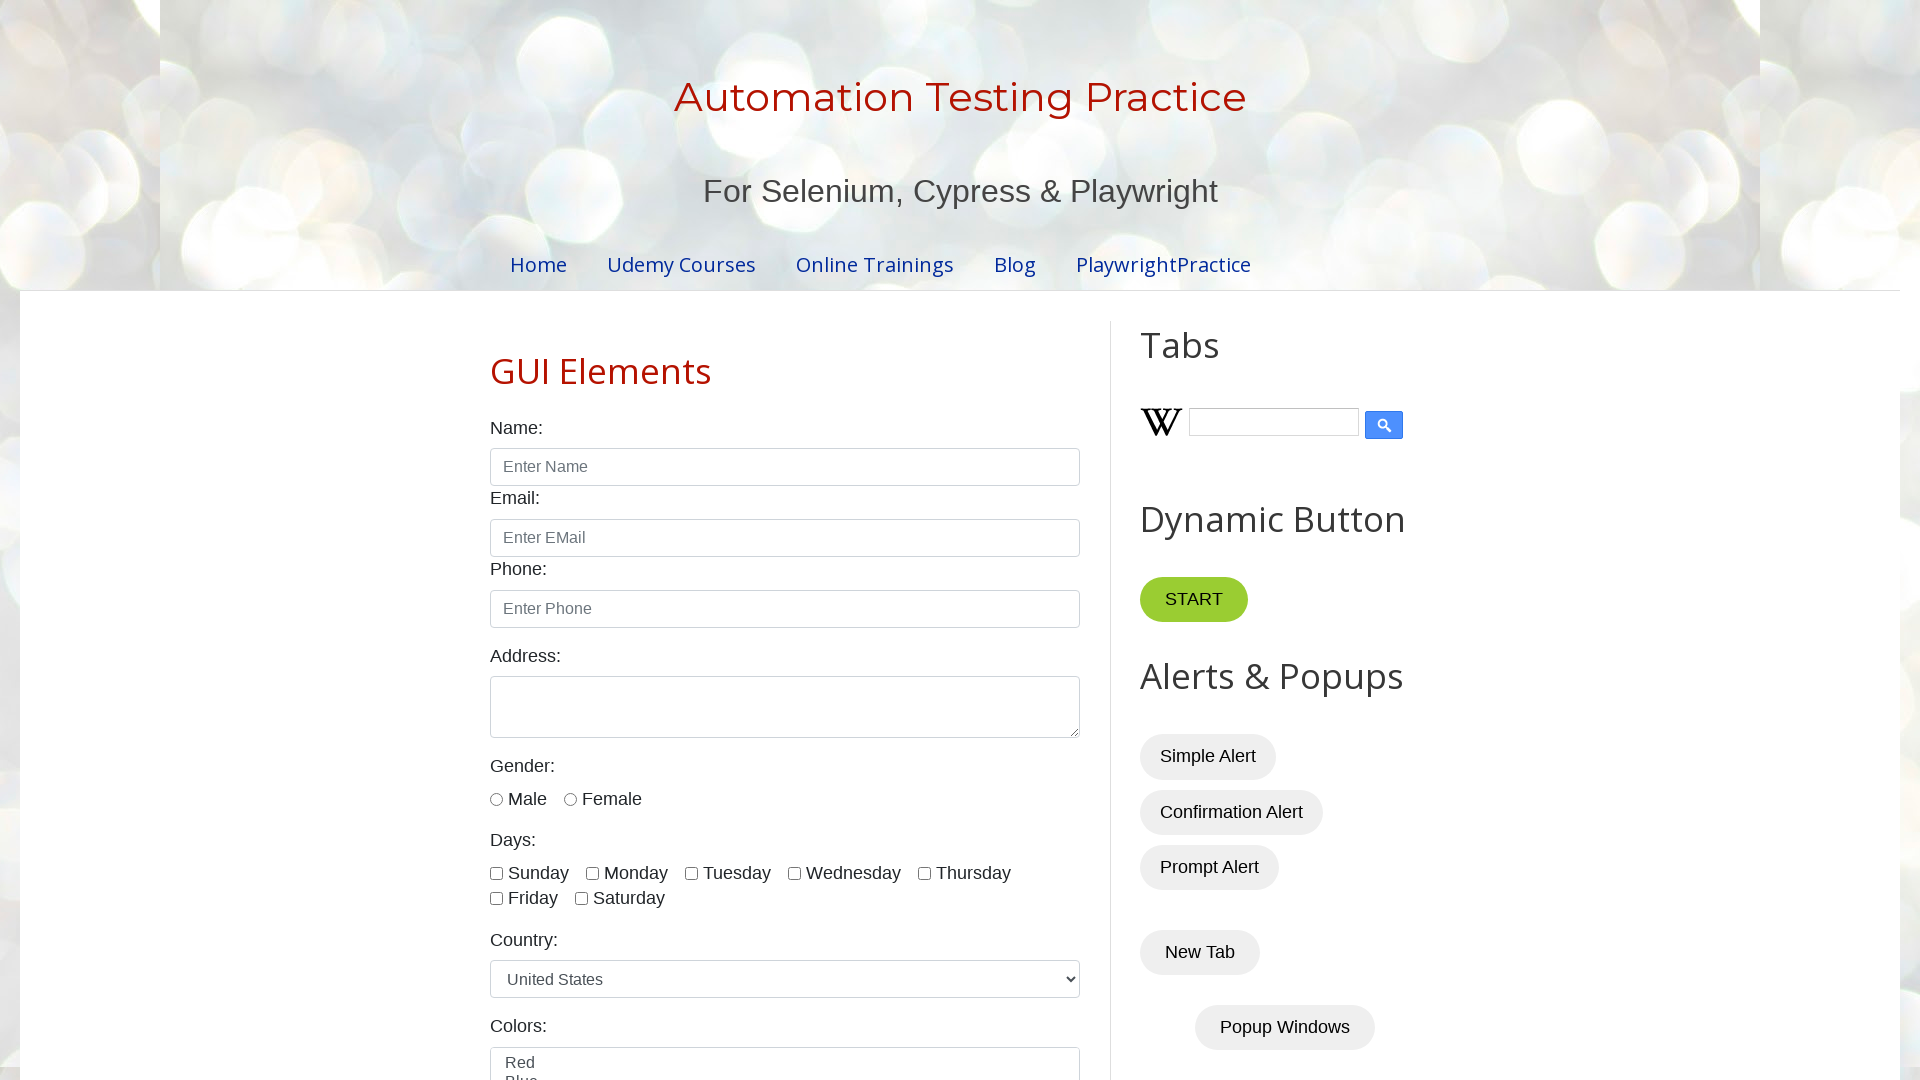